Performs a drag and drop action from box A to a specific offset position of box B

Starting URL: https://crossbrowsertesting.github.io/drag-and-drop

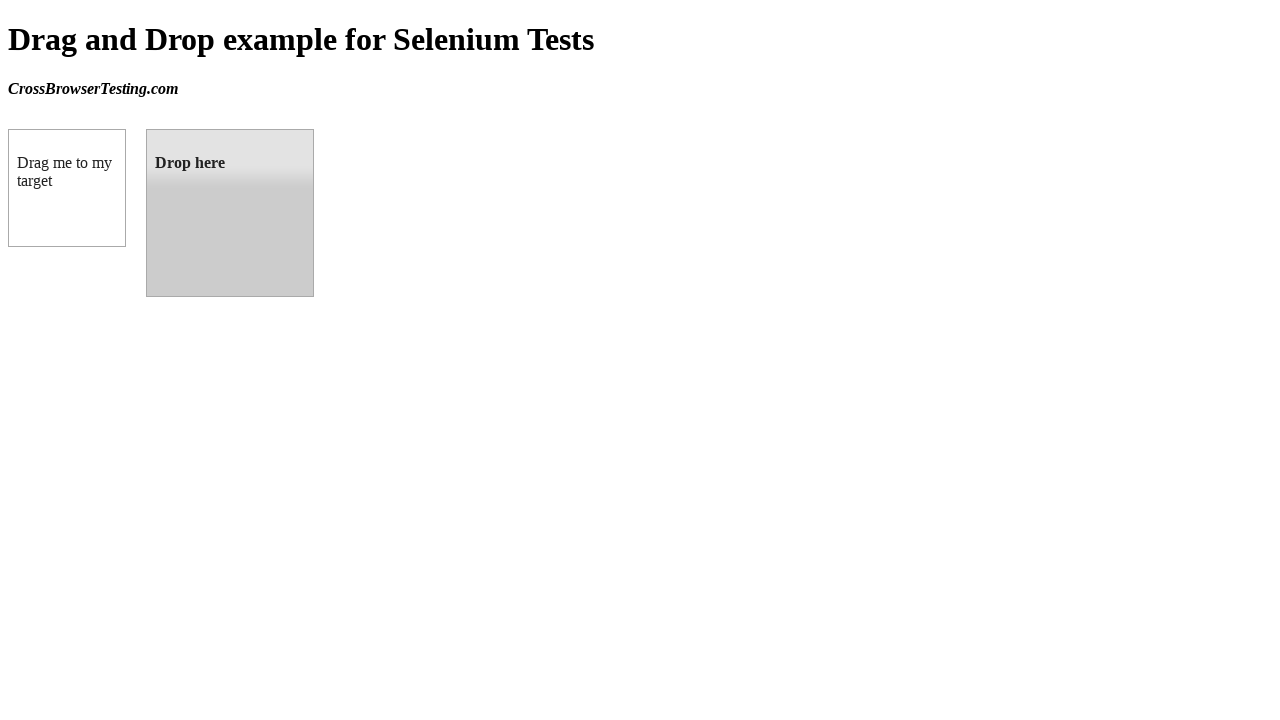

Located draggable source element (box A)
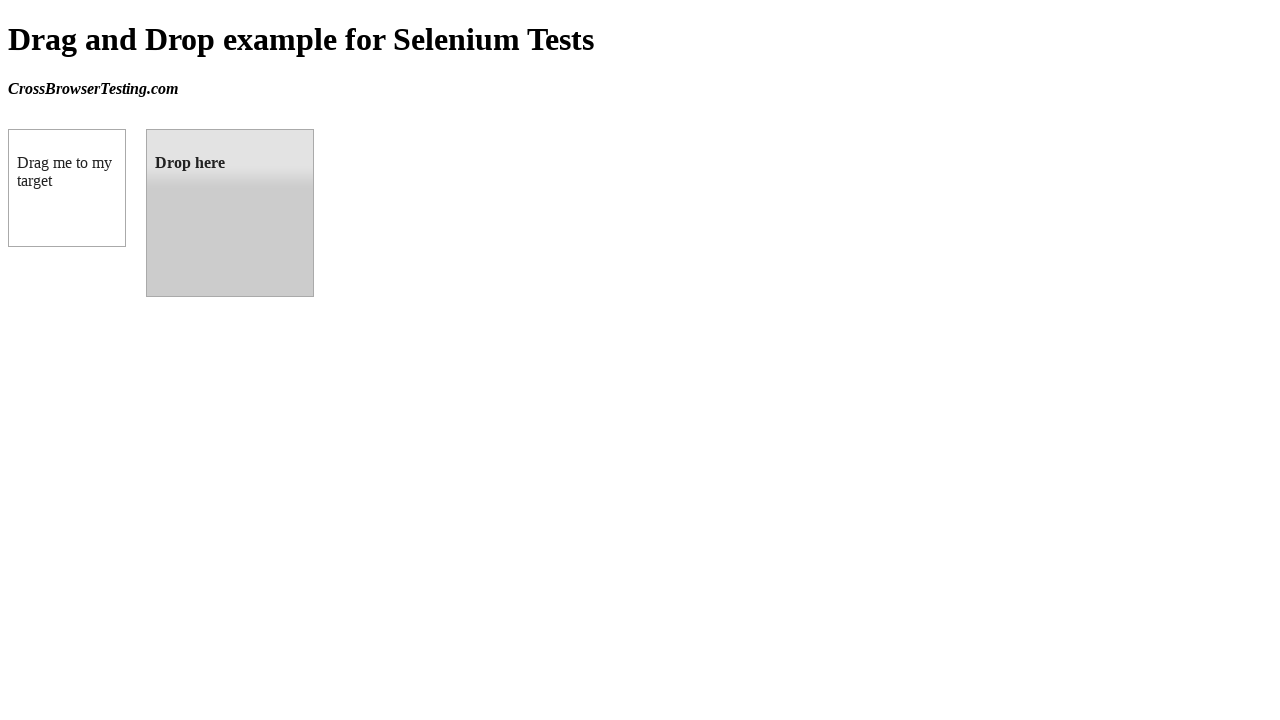

Located droppable target element (box B)
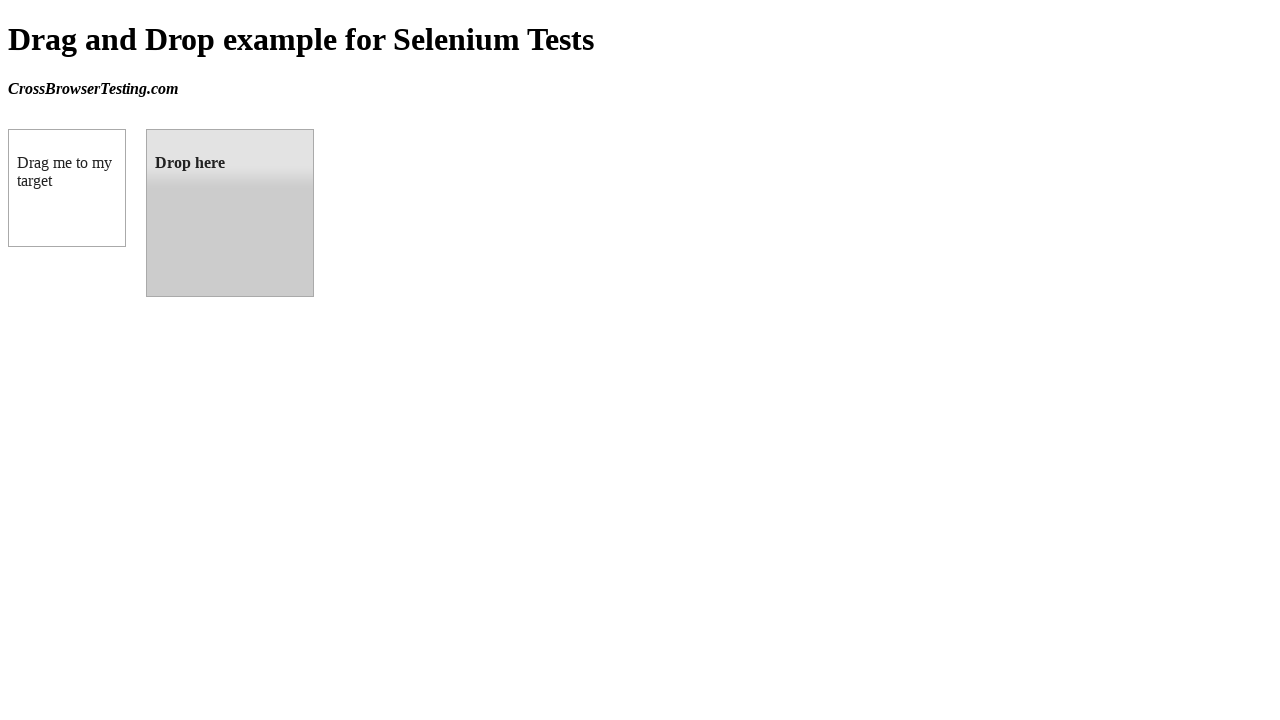

Retrieved bounding box of target element
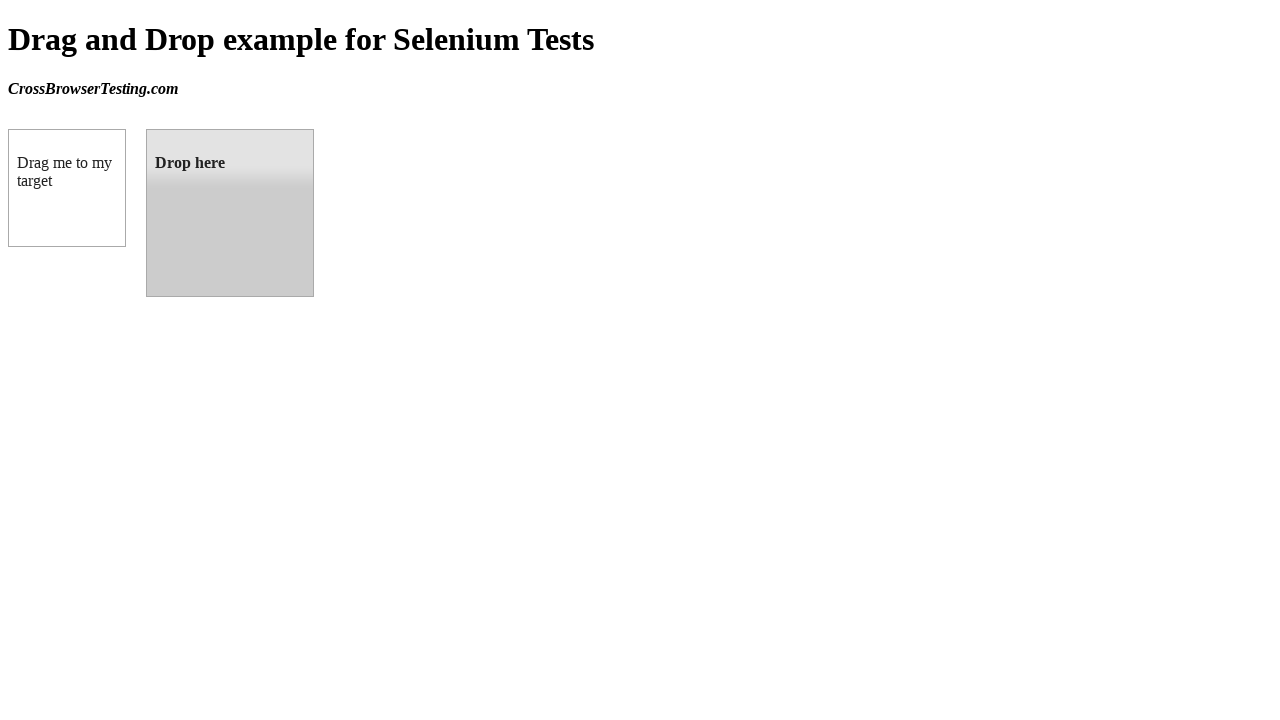

Performed drag and drop from box A to box B at (230, 213)
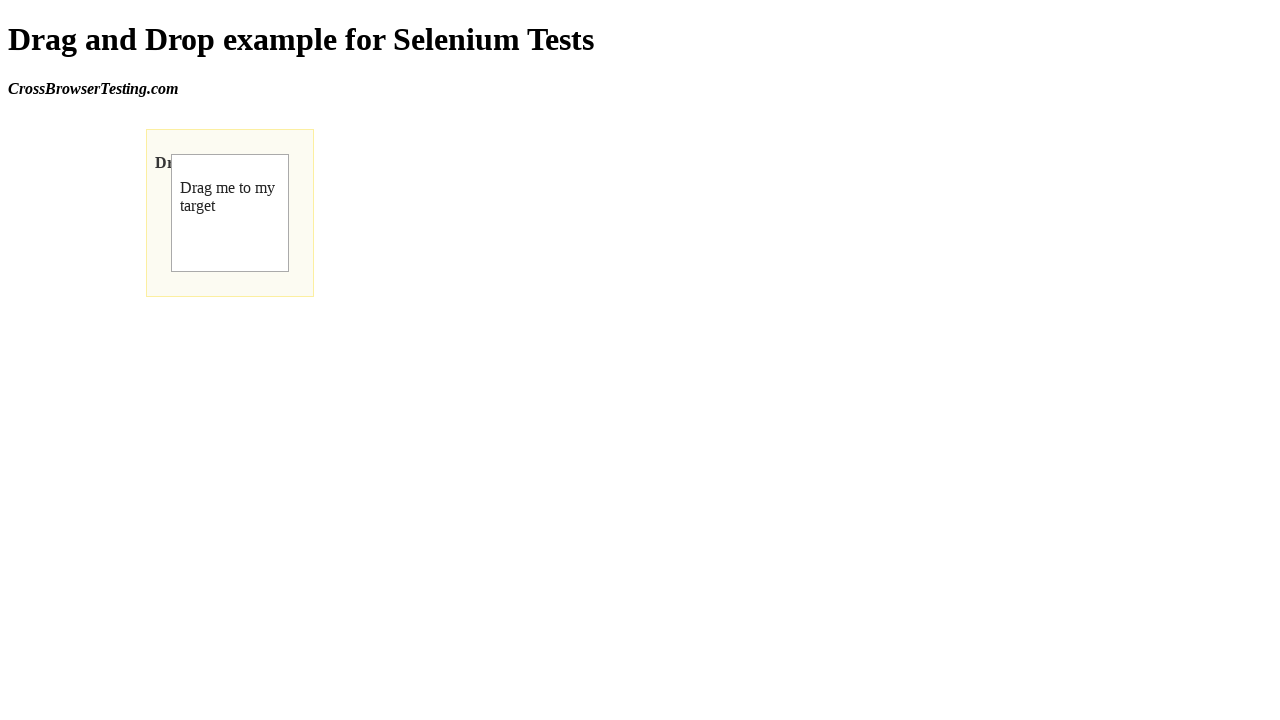

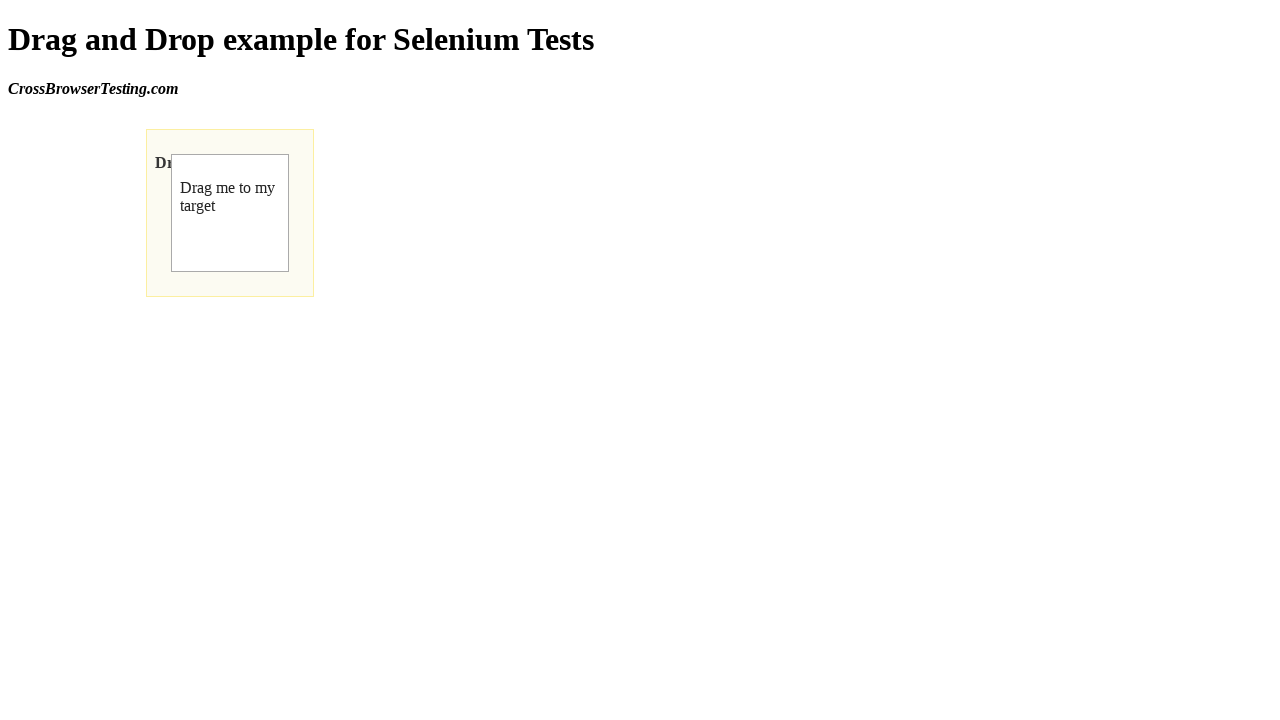